Tests JavaScript prompt alert handling by clicking a button, entering text into the prompt dialog, and accepting it

Starting URL: https://www.w3schools.com/js/tryit.asp?filename=tryjs_prompt

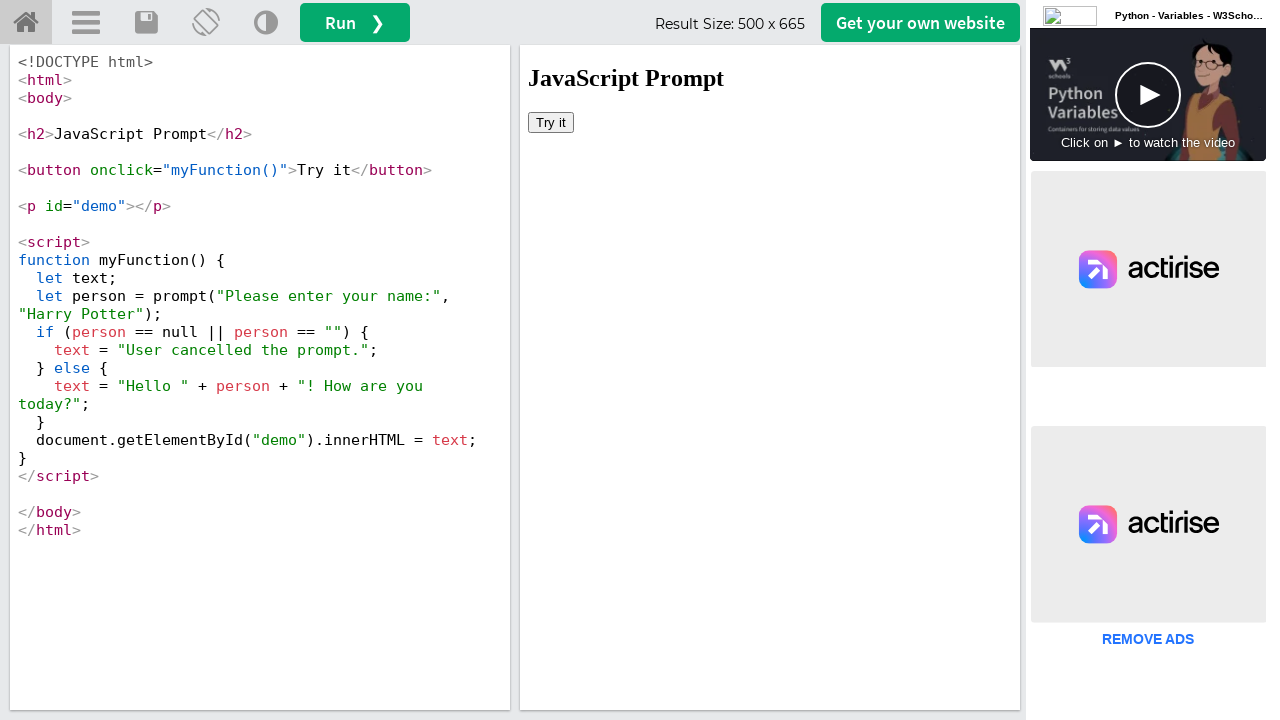

Clicked 'Try it' button in iframe to trigger prompt dialog at (551, 122) on #iframeResult >> internal:control=enter-frame >> xpath=//button[normalize-space(
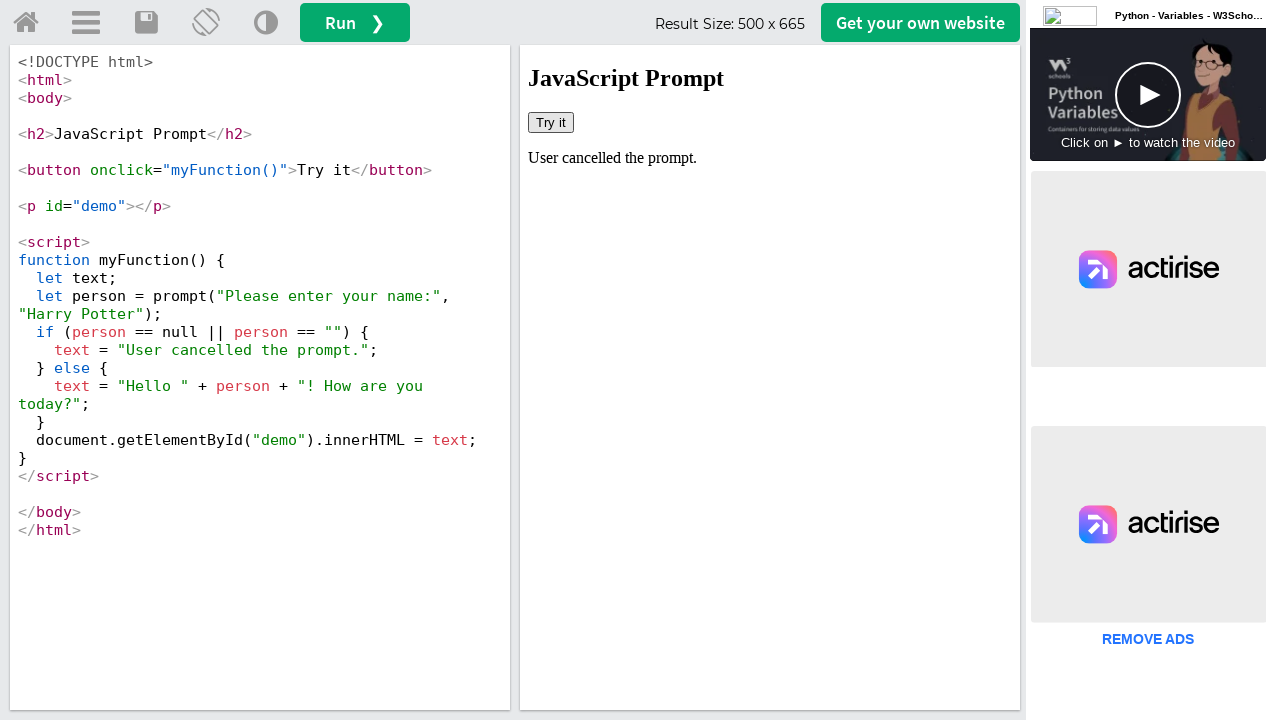

Set up dialog handler to accept prompt with text 'good morning'
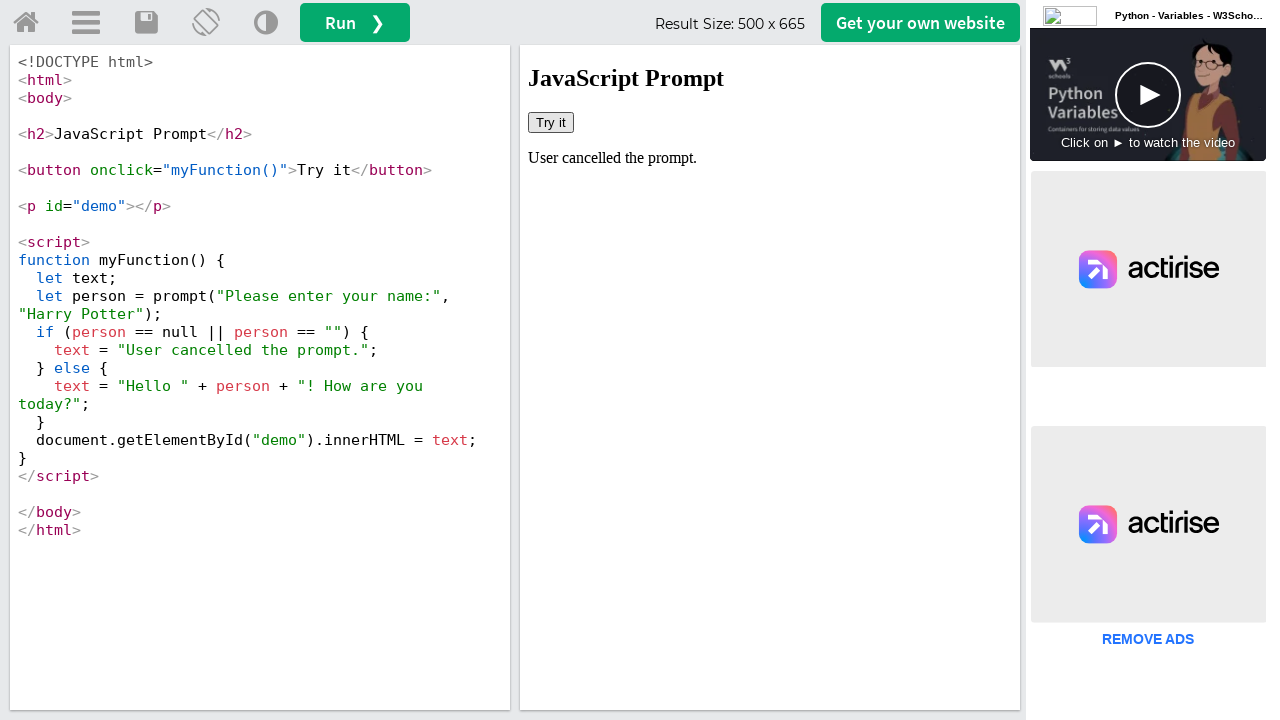

Clicked 'Try it' button again to trigger prompt after handler is set up at (551, 122) on #iframeResult >> internal:control=enter-frame >> xpath=//button[normalize-space(
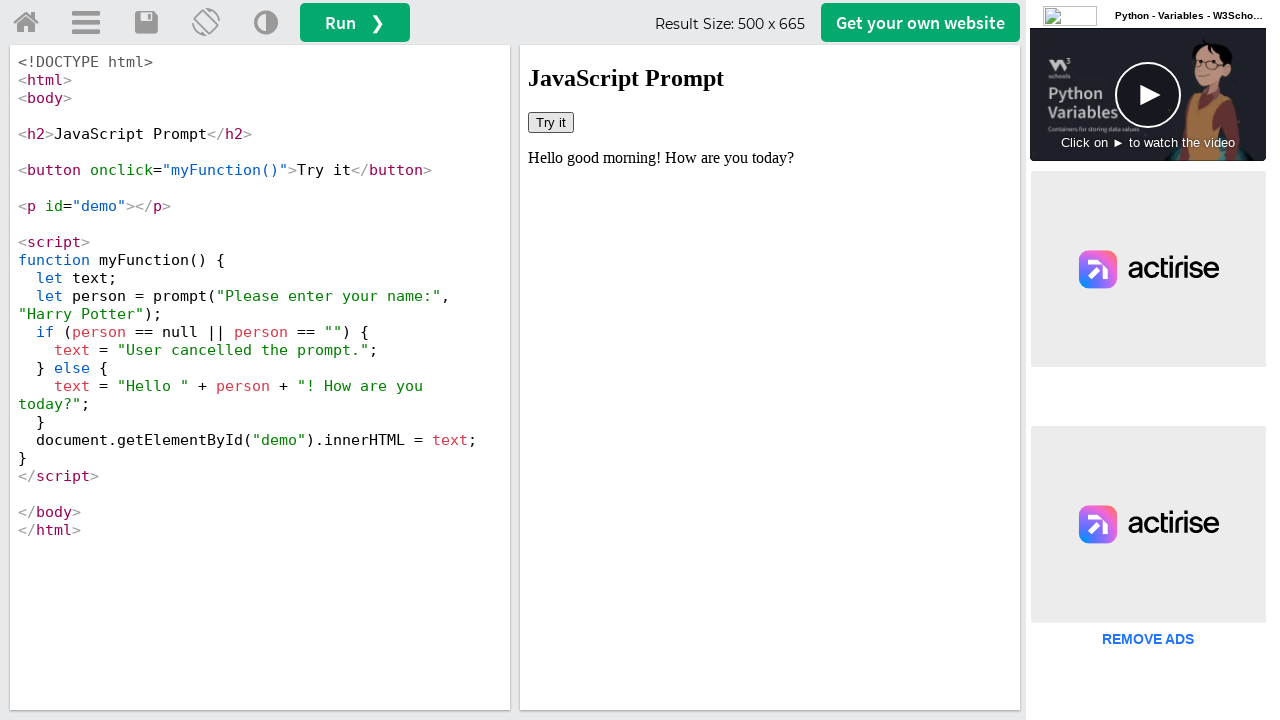

Waited 2 seconds for prompt interaction to complete
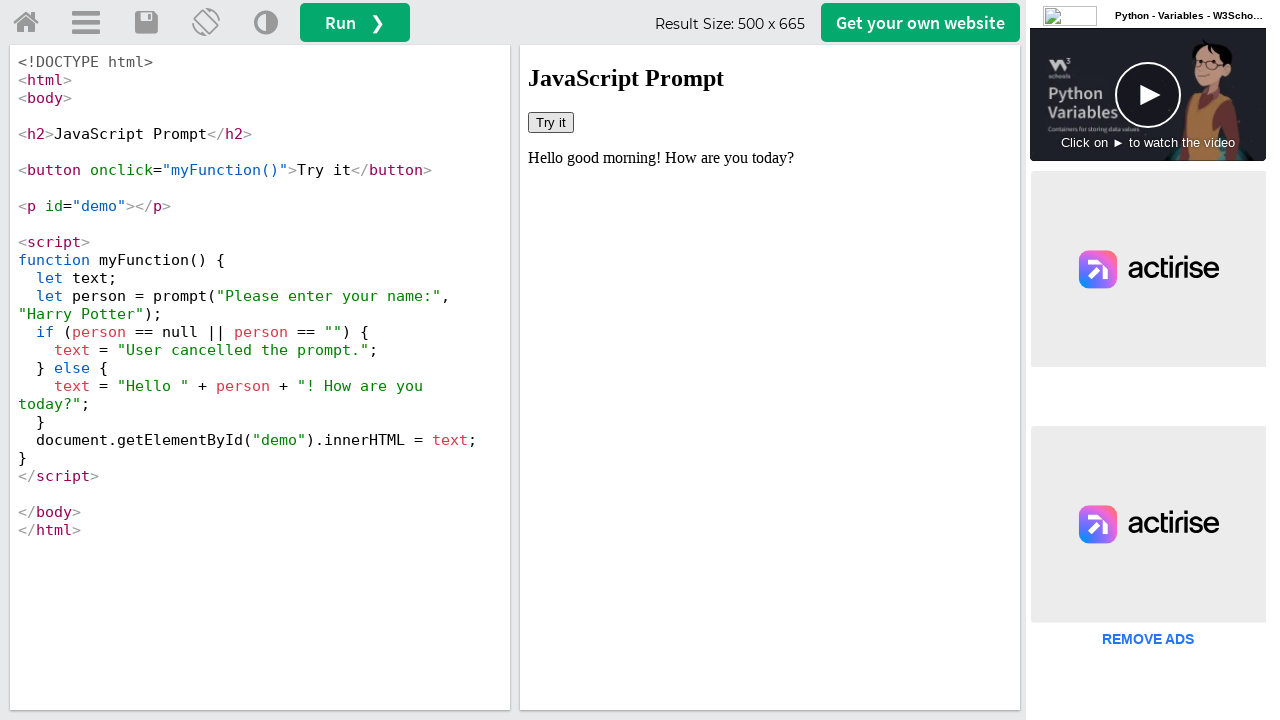

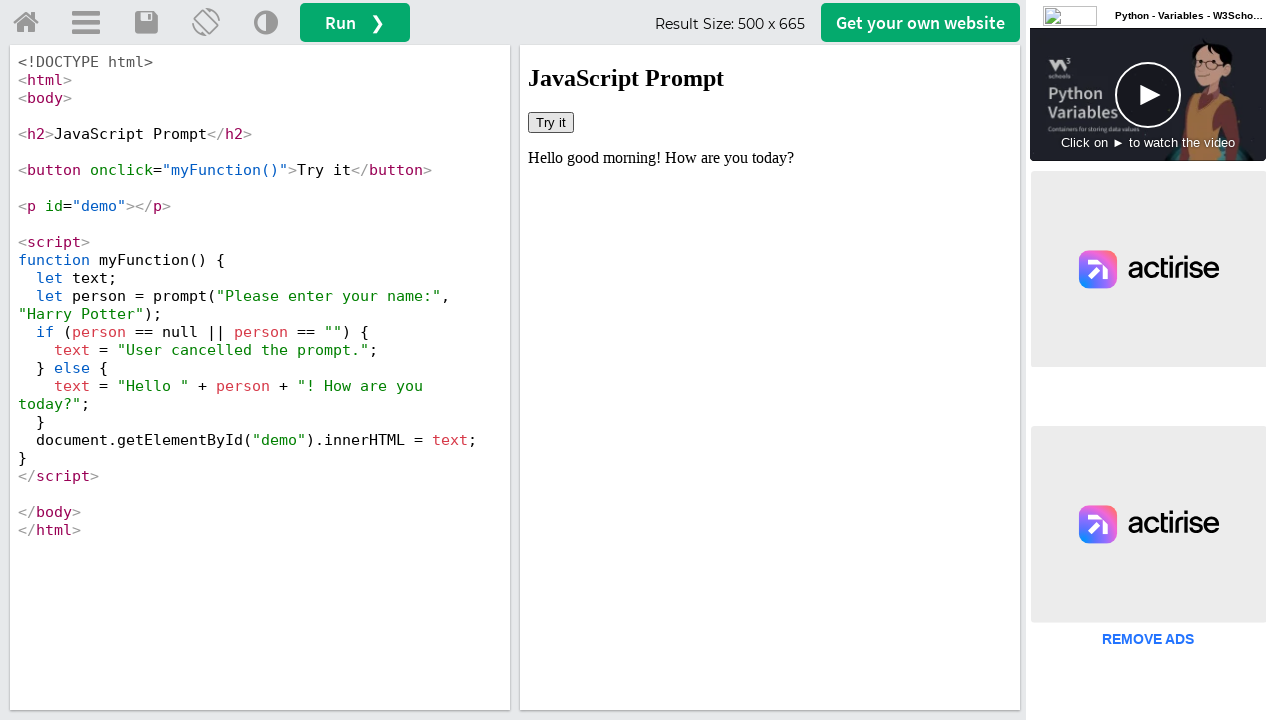